Tests JavaScript dialog handling (alert, prompt, and confirm) by clicking buttons that trigger different dialog types, accepting them with input, and verifying the result messages.

Starting URL: https://the-internet.herokuapp.com/javascript_alerts

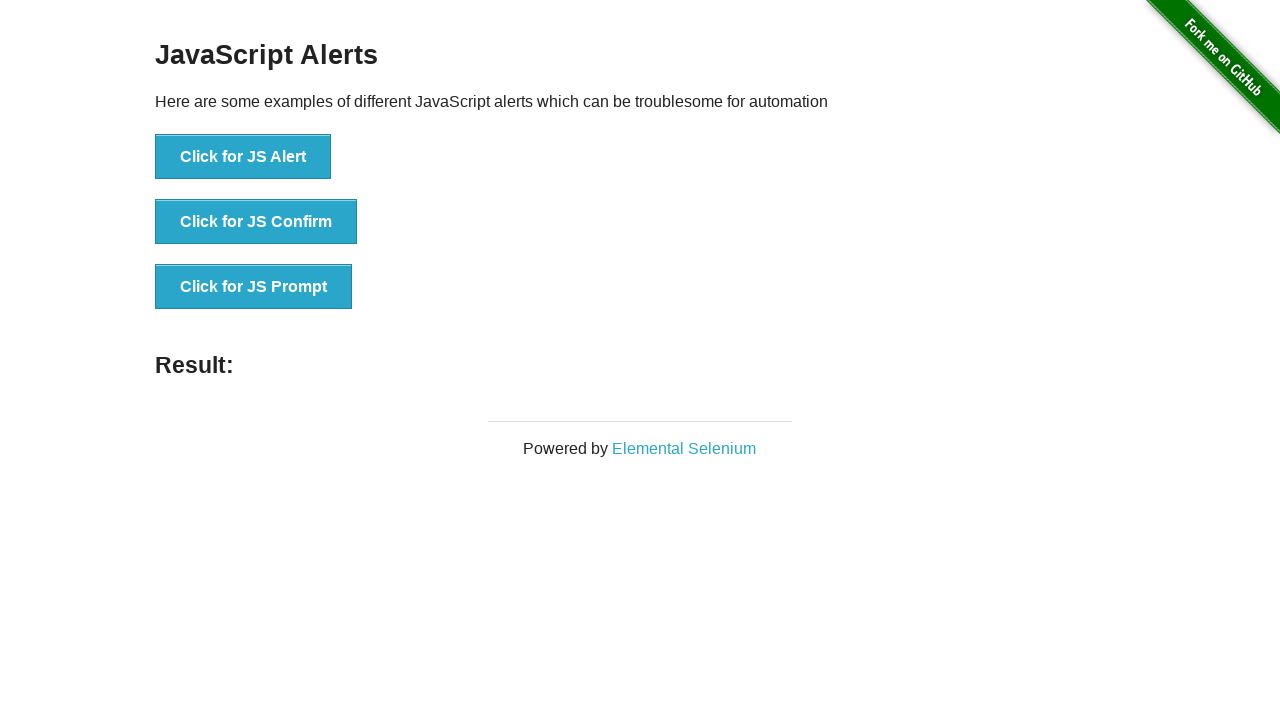

Set up dialog handler to accept dialogs with custom input
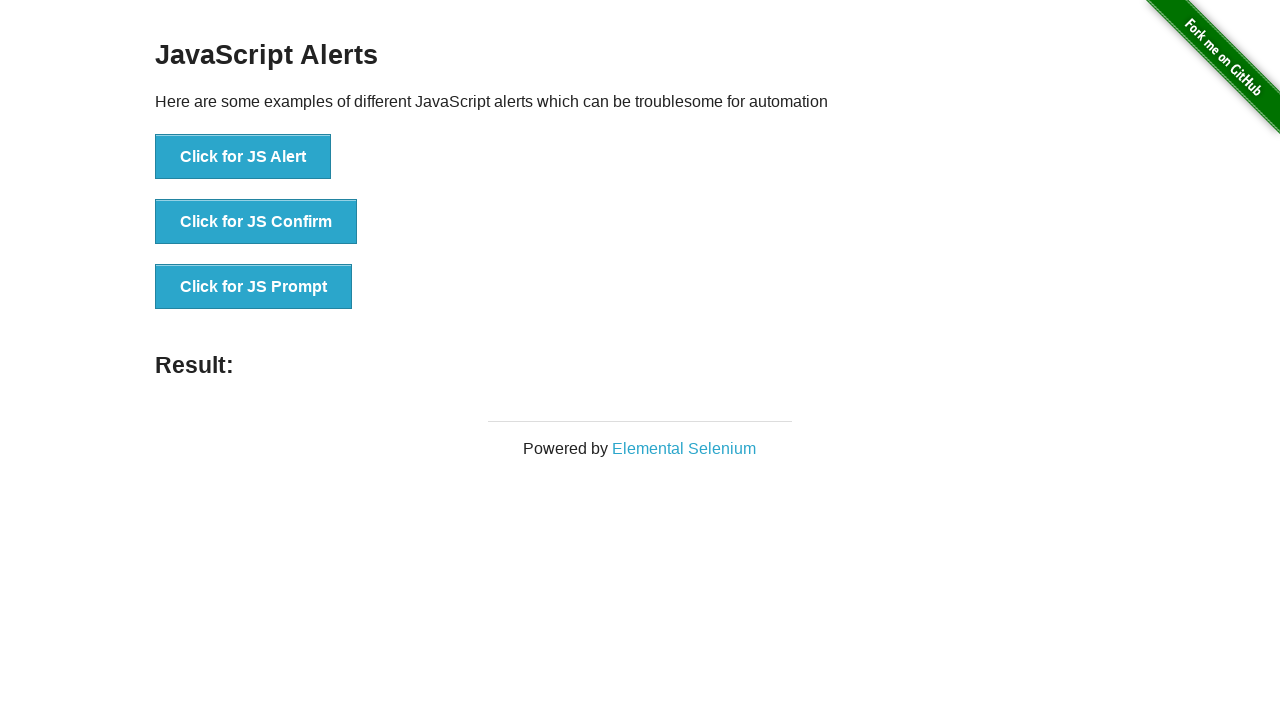

Clicked JS Alert button at (243, 157) on button:text('Click for JS Alert')
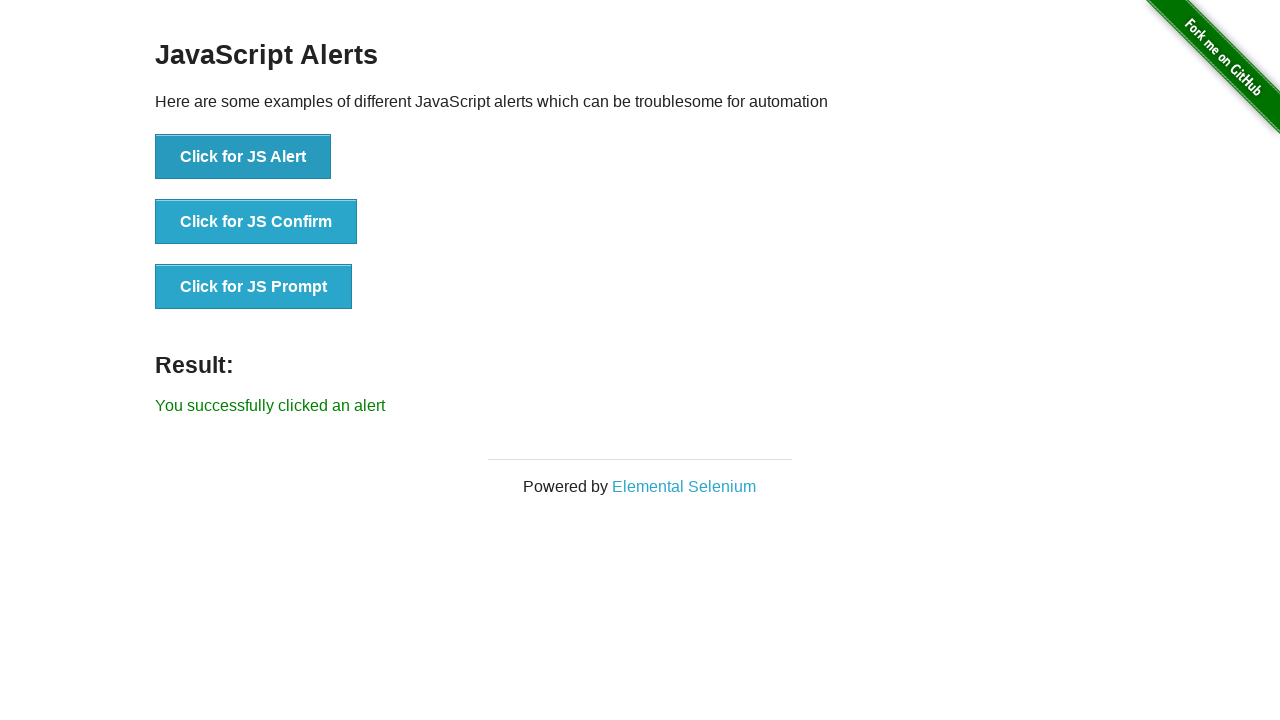

Result message appeared after alert dialog
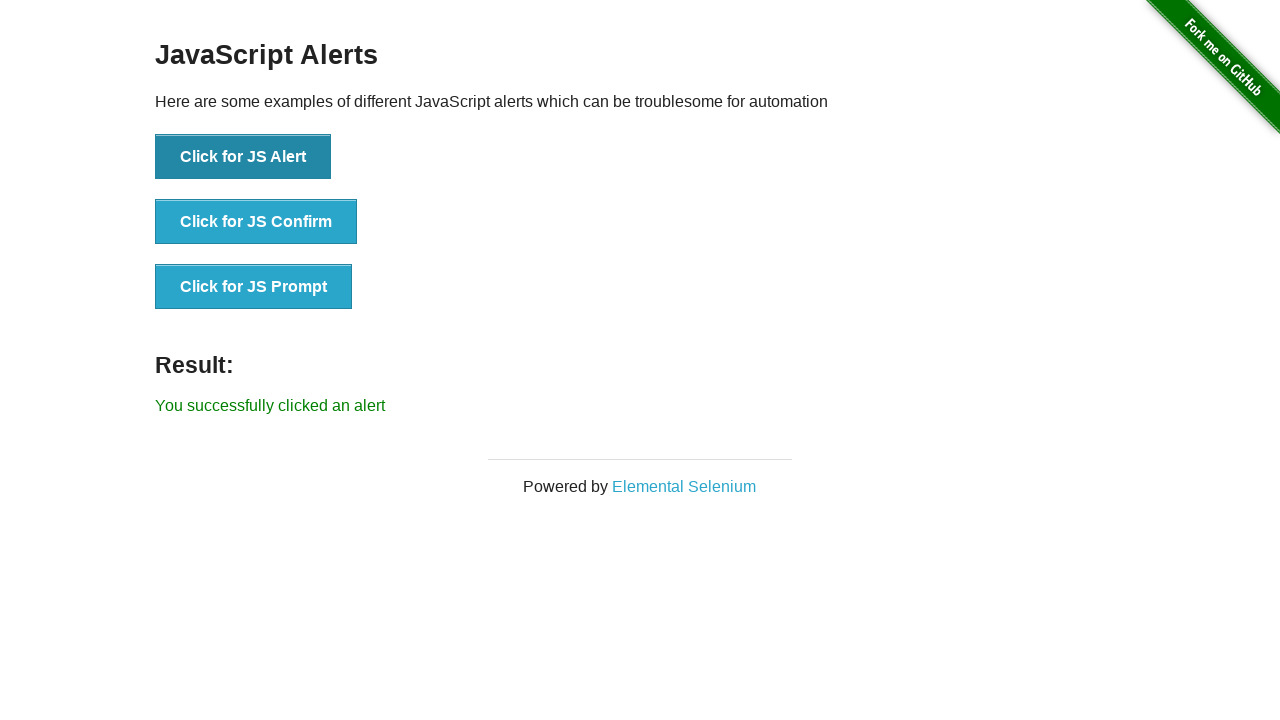

Clicked JS Prompt button at (254, 287) on button:text('Click for JS Prompt')
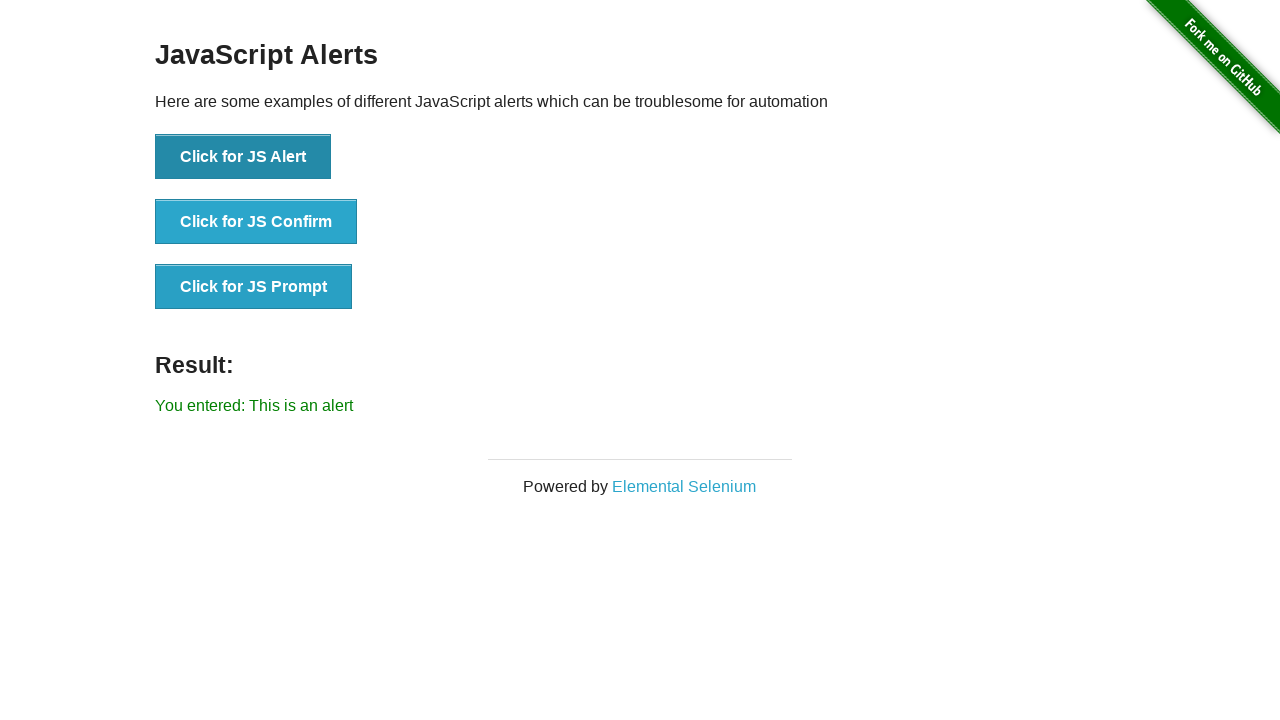

Result message appeared after prompt dialog with custom input
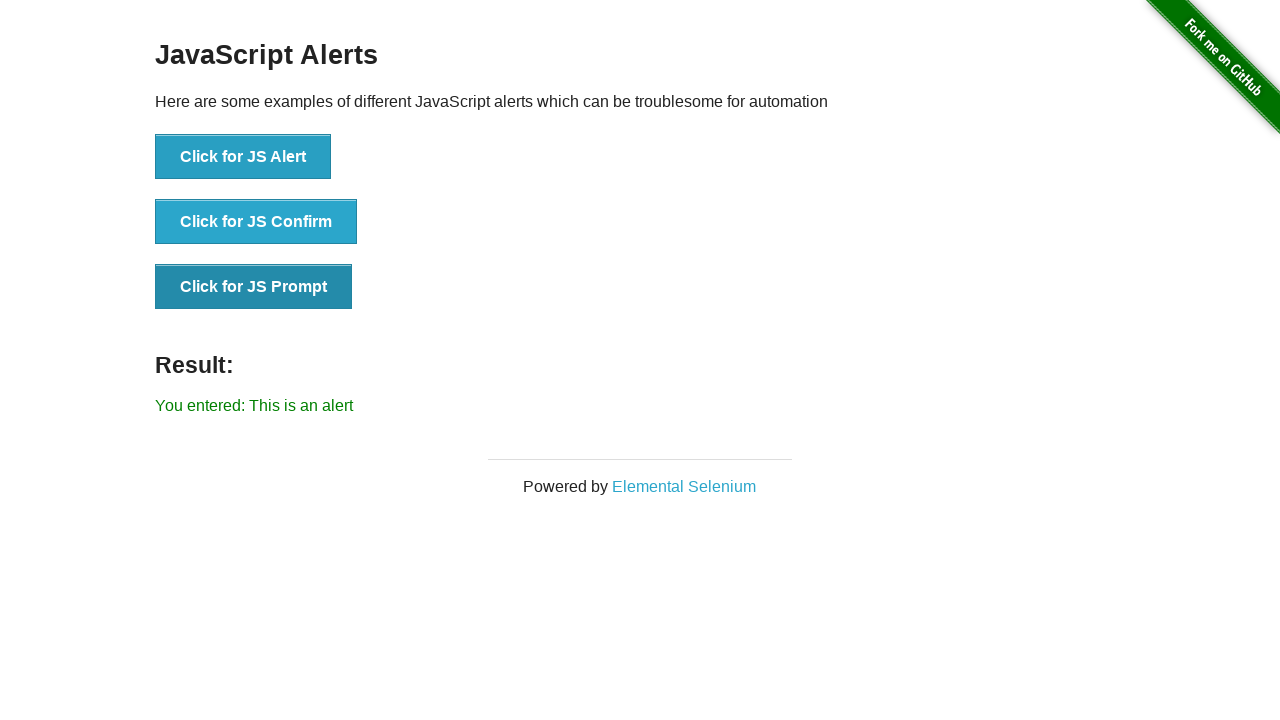

Clicked JS Confirm button at (256, 222) on button:text('Click for JS Confirm')
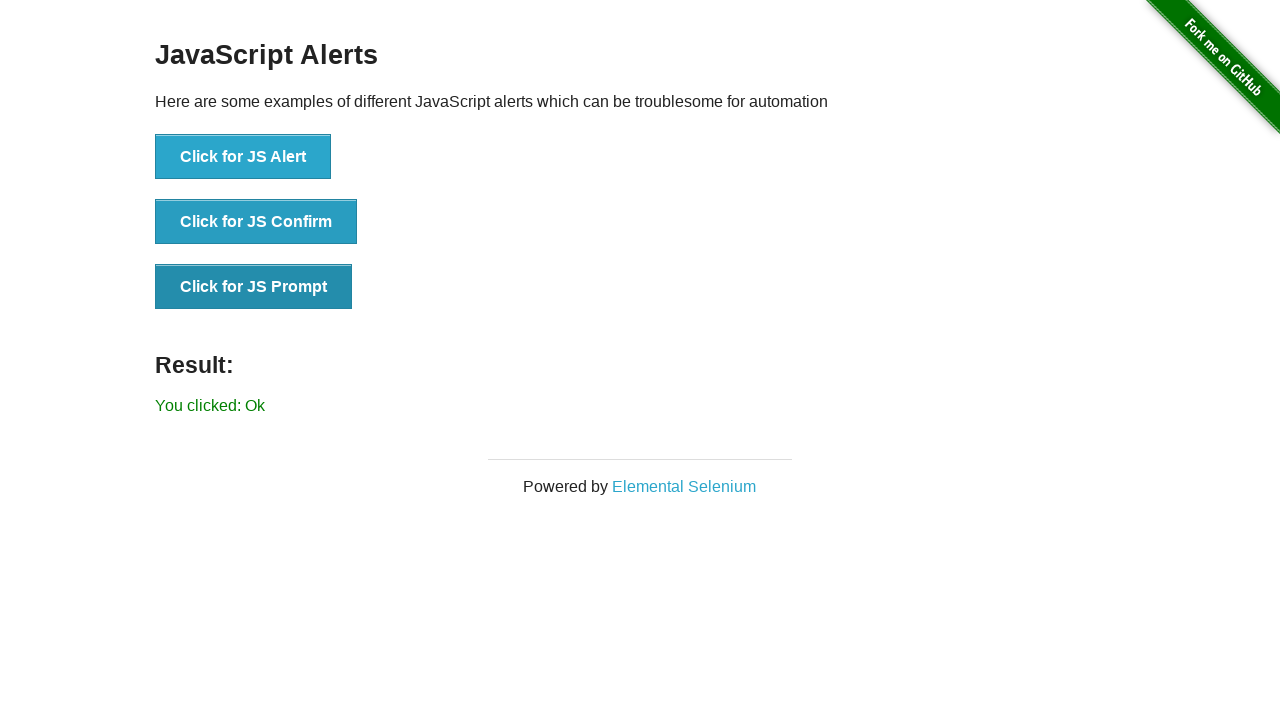

Result message appeared after confirm dialog
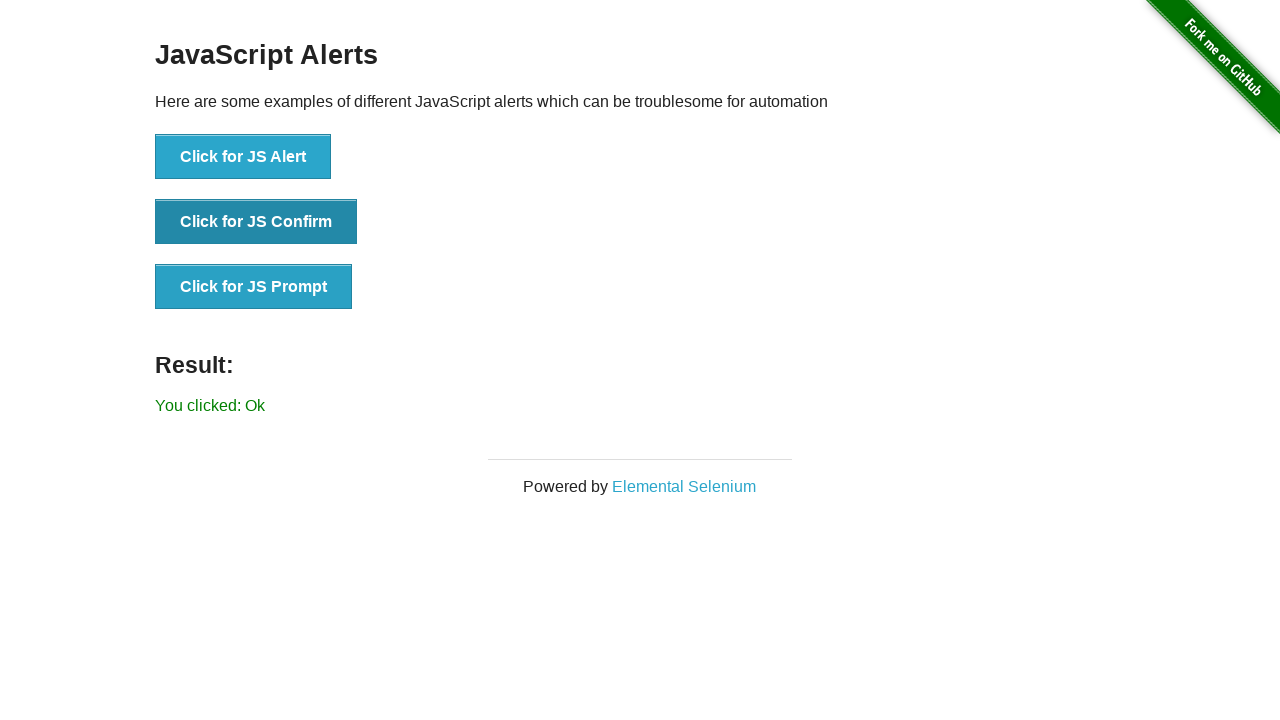

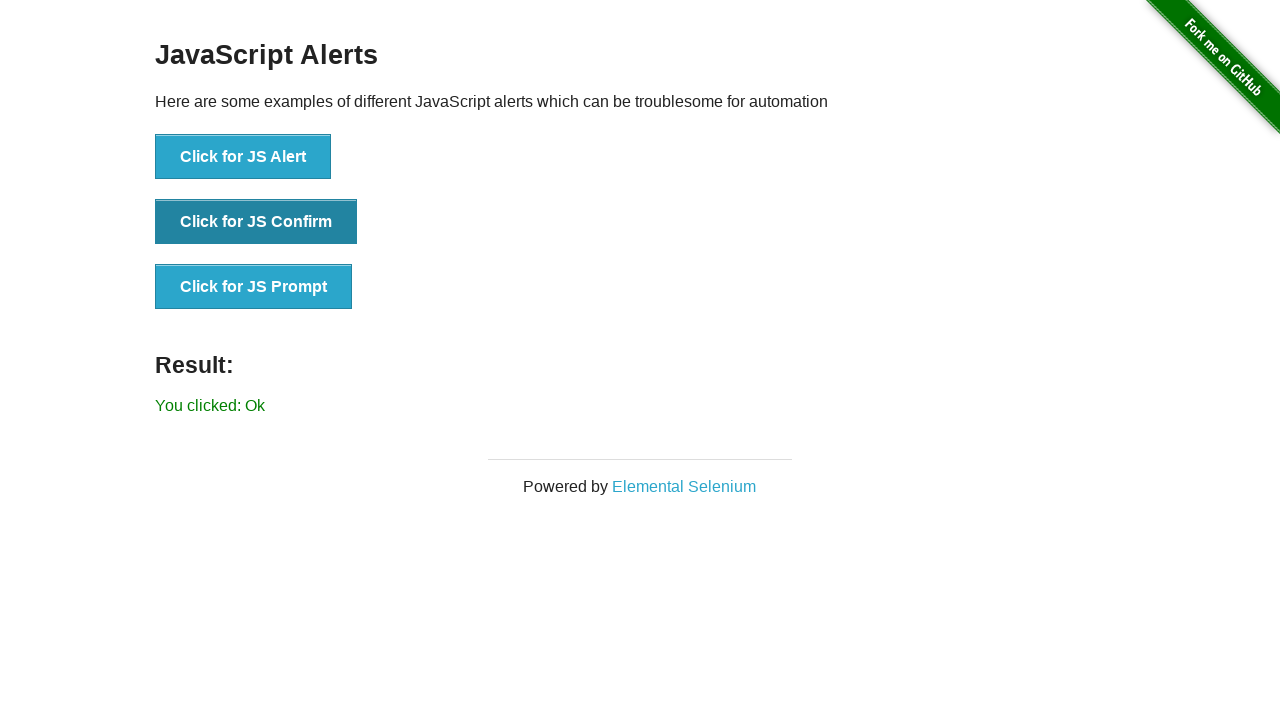